Tests clicking the Contact Us navigation button and verifies navigation to the Contact Us page

Starting URL: https://the-internet.herokuapp.com/disappearing_elements

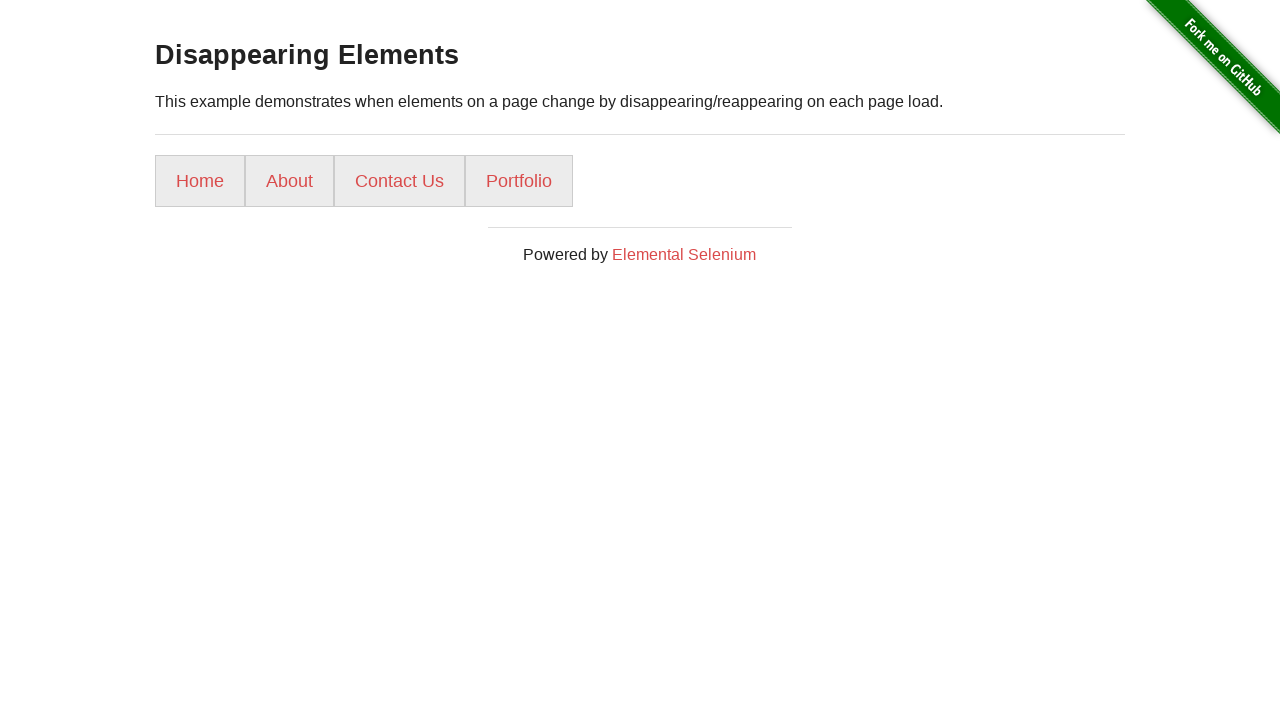

Navigated to the disappearing elements page
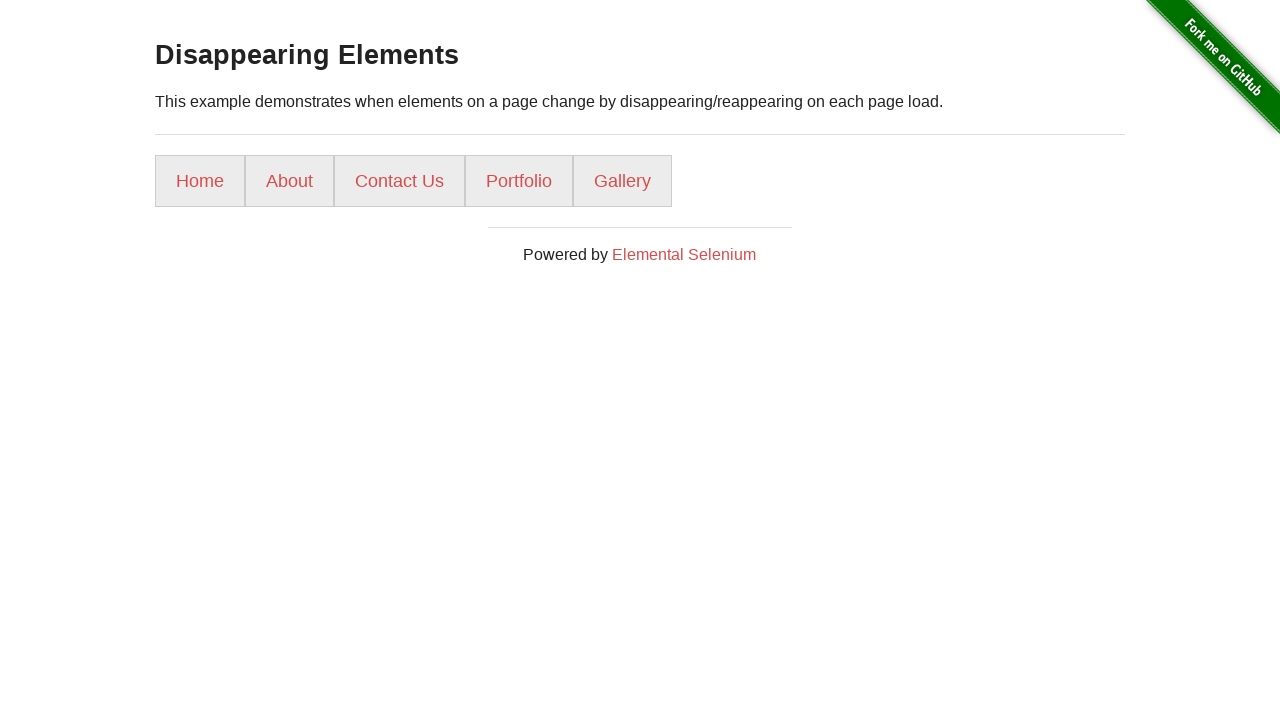

Clicked the Contact Us navigation button at (400, 181) on a:has-text('Contact Us')
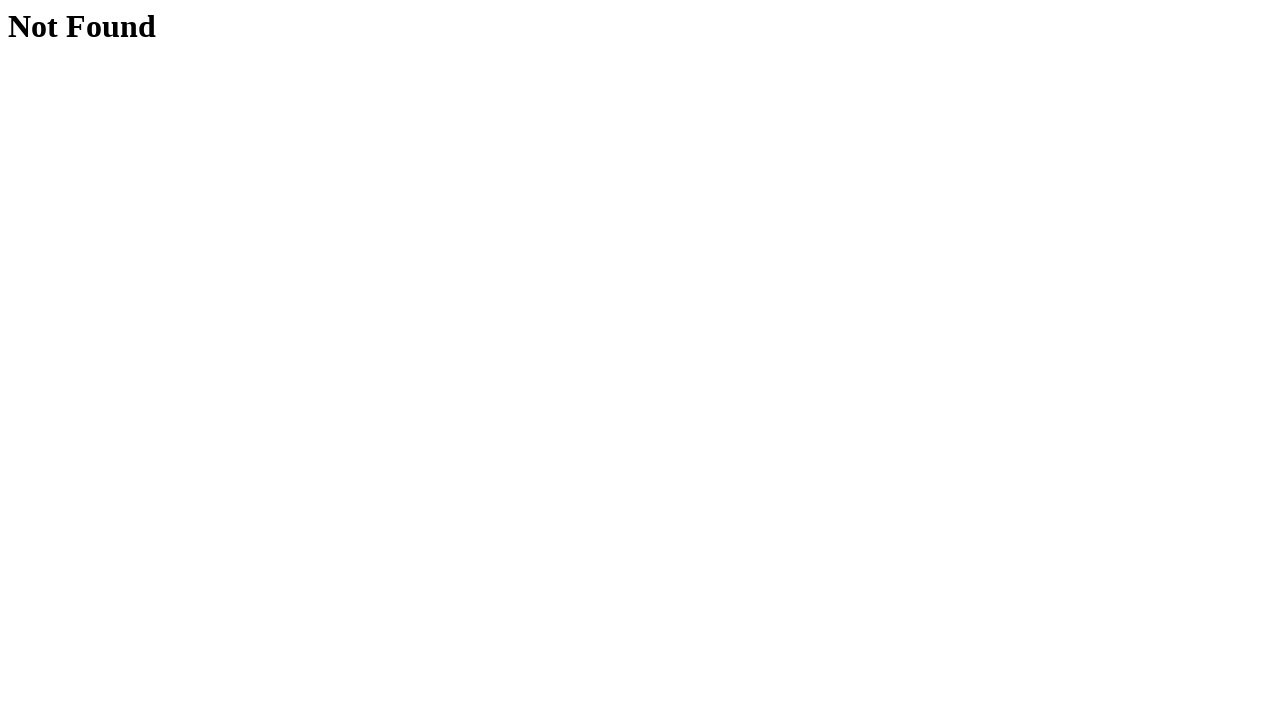

Successfully navigated to the Contact Us page
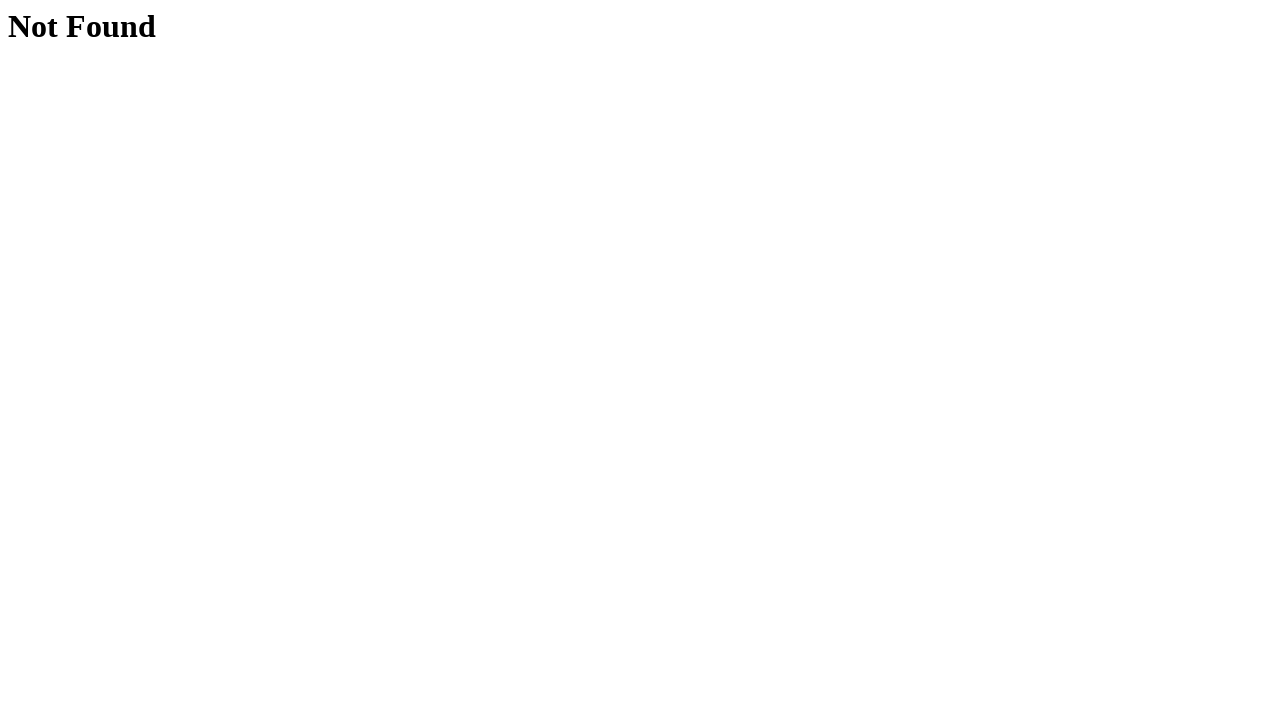

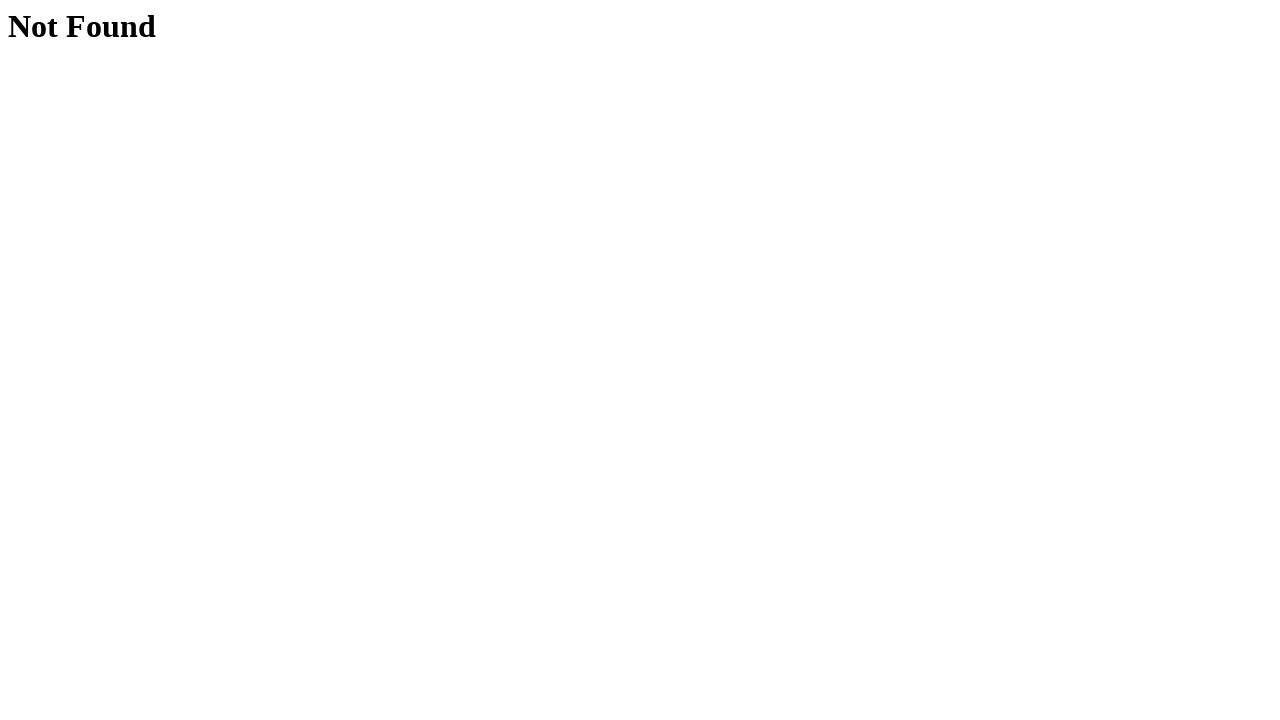